Navigates to the Makers Tech website and verifies the page loads by checking the title

Starting URL: https://makers.tech

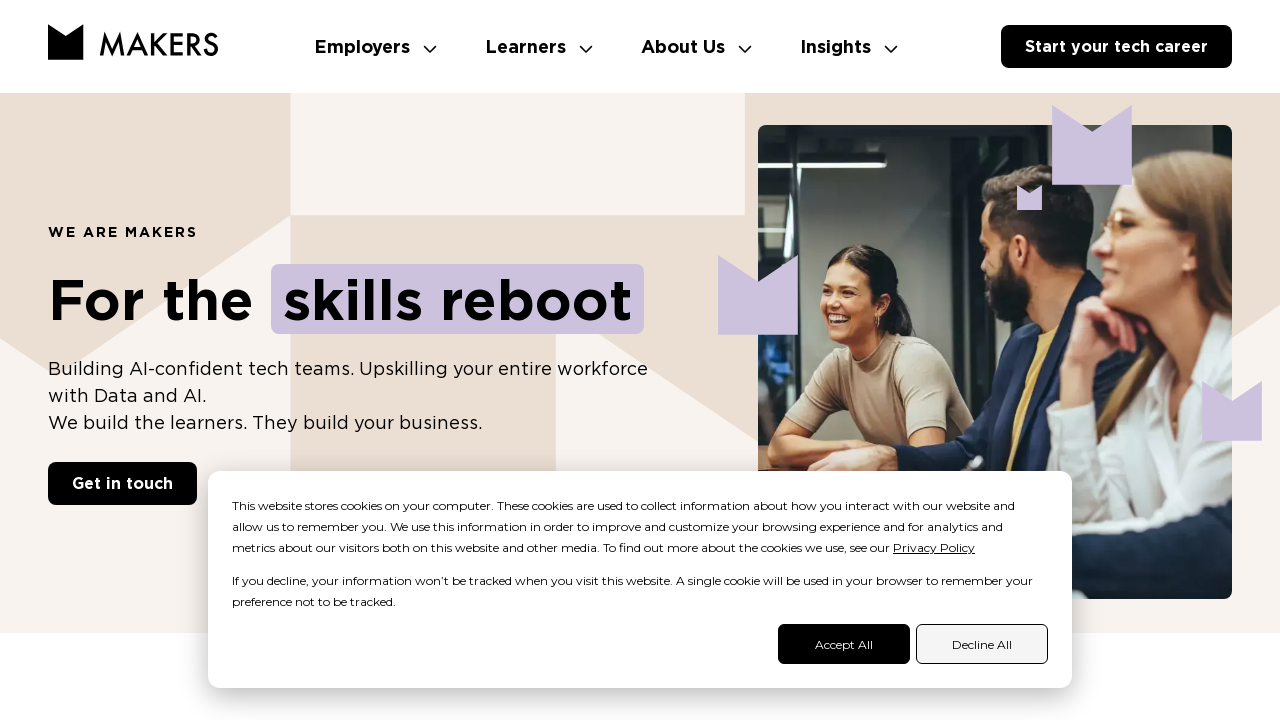

Navigated to Makers Tech website
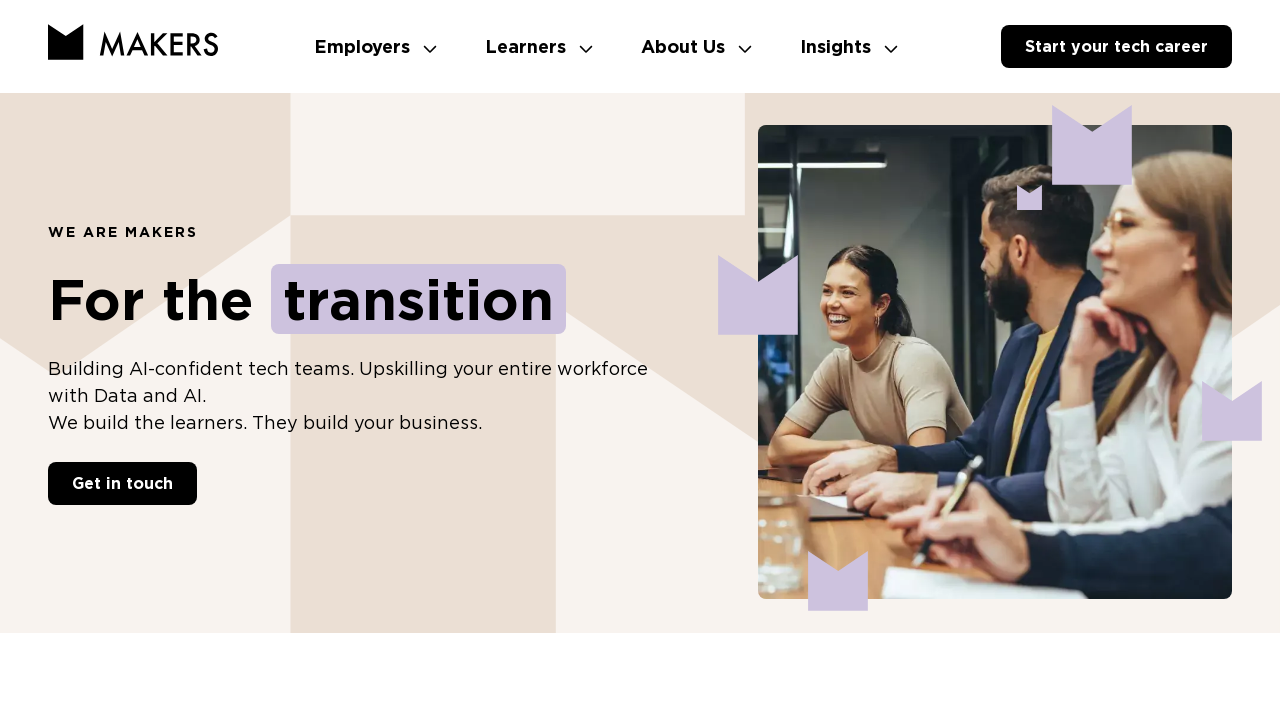

Retrieved page title
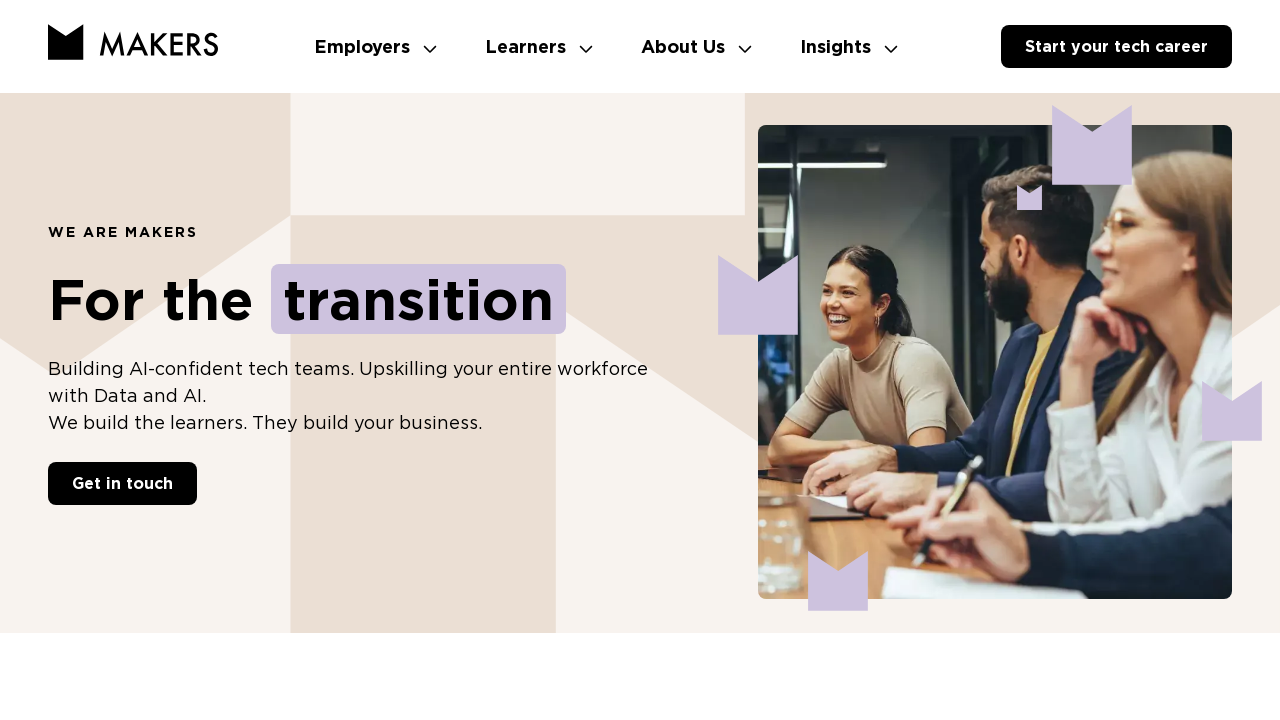

Verified page title is not None - page loaded successfully
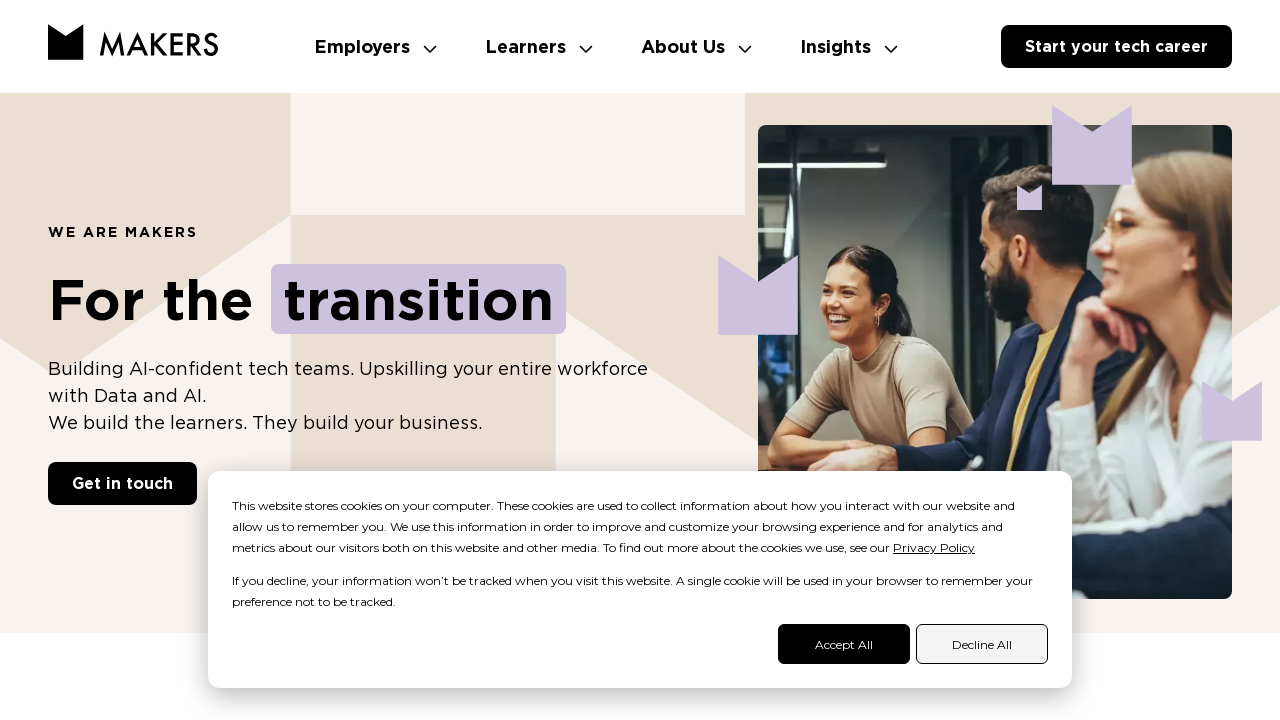

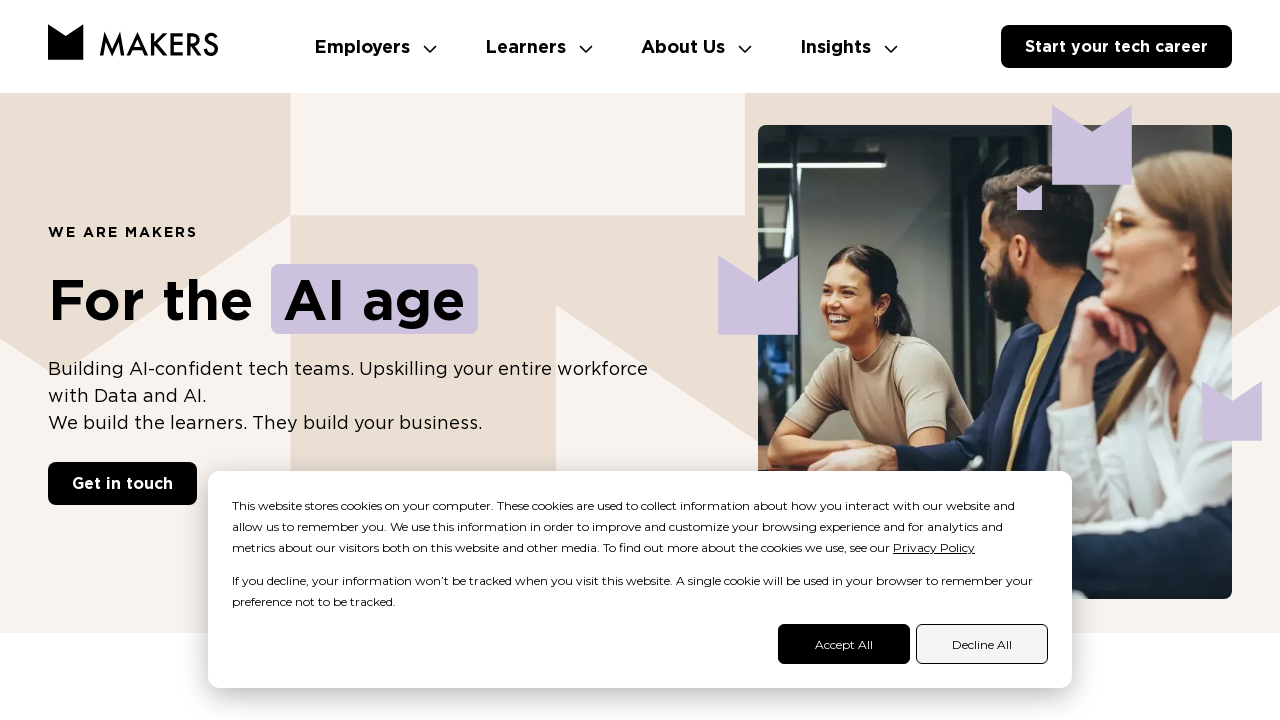